Tests key press functionality by sending an ALT key press to an input field on the key presses demo page

Starting URL: https://the-internet.herokuapp.com/key_presses

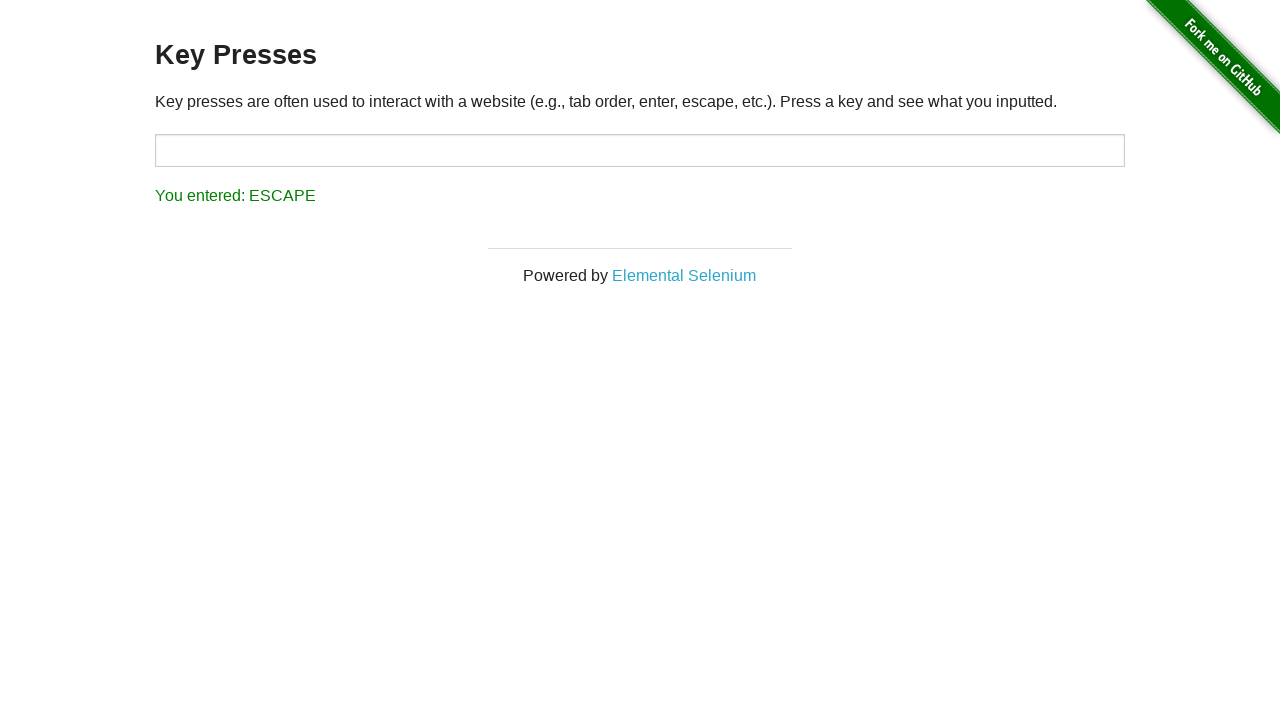

Navigated to key presses demo page
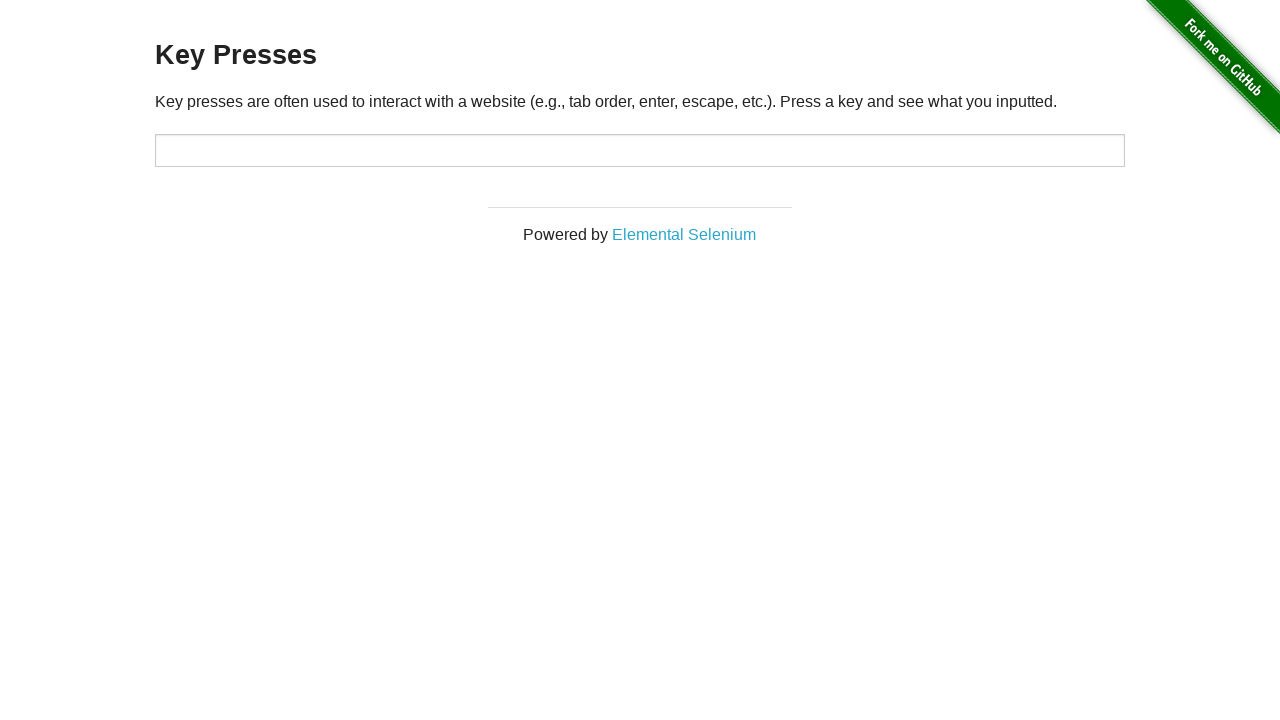

Pressed ALT key in target input field on input#target
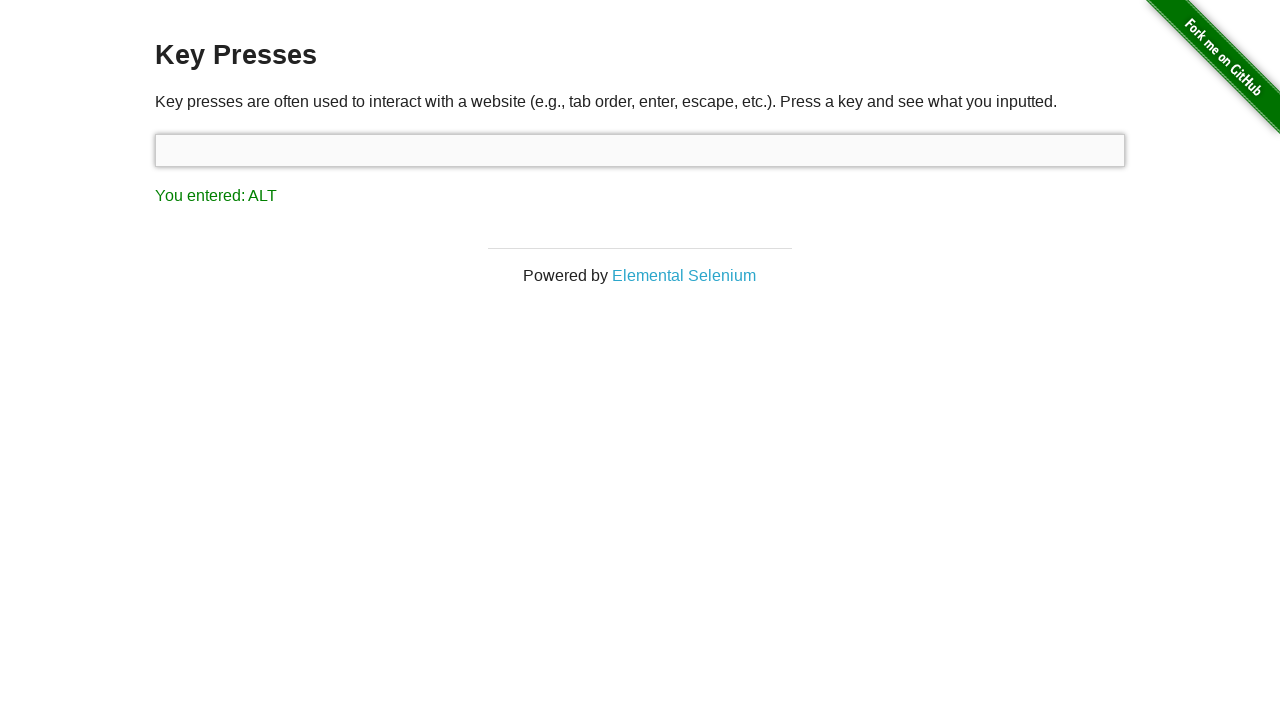

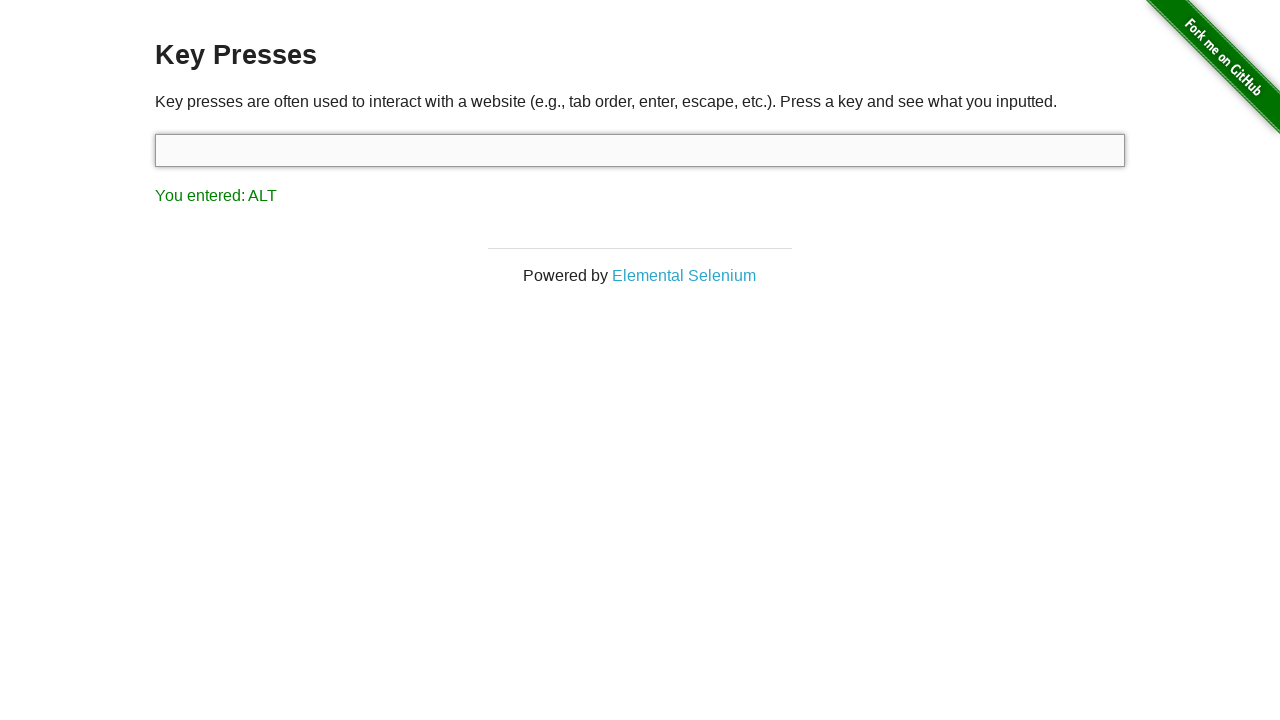